Navigates to the Bluefly homepage and verifies the page loads successfully

Starting URL: http://www.bluefly.com

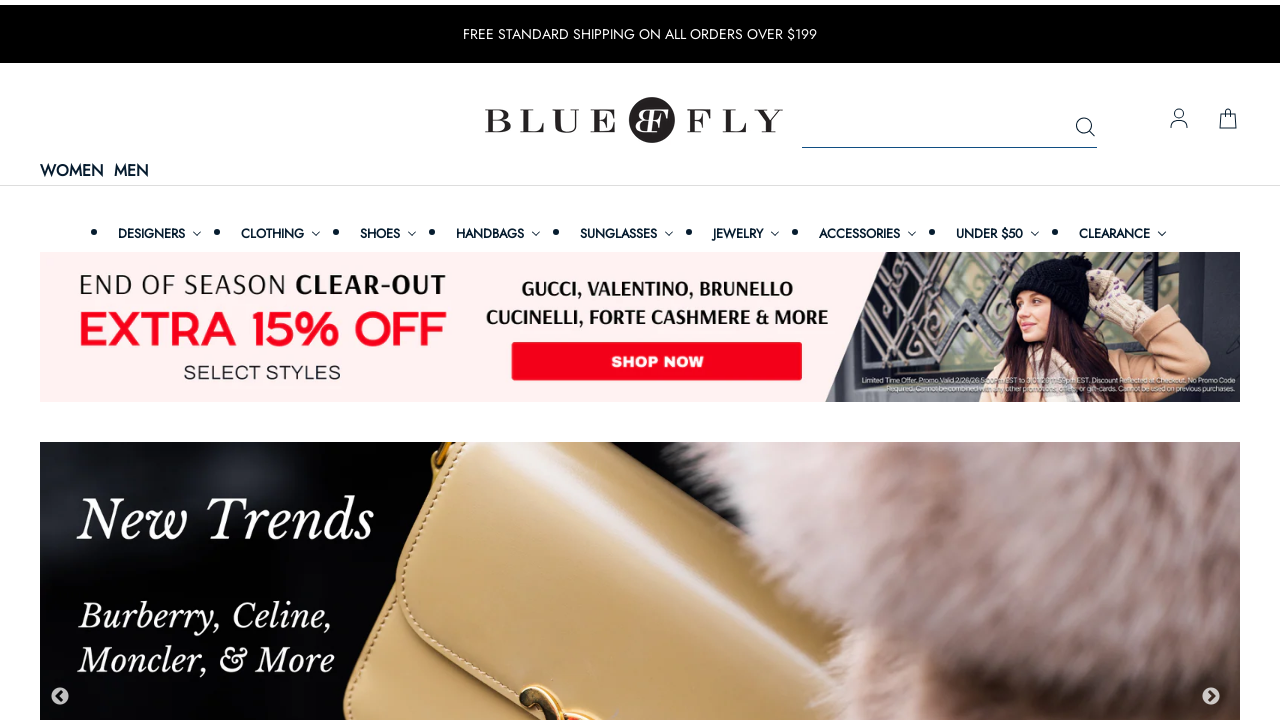

Waited for Bluefly homepage to reach domcontentloaded state
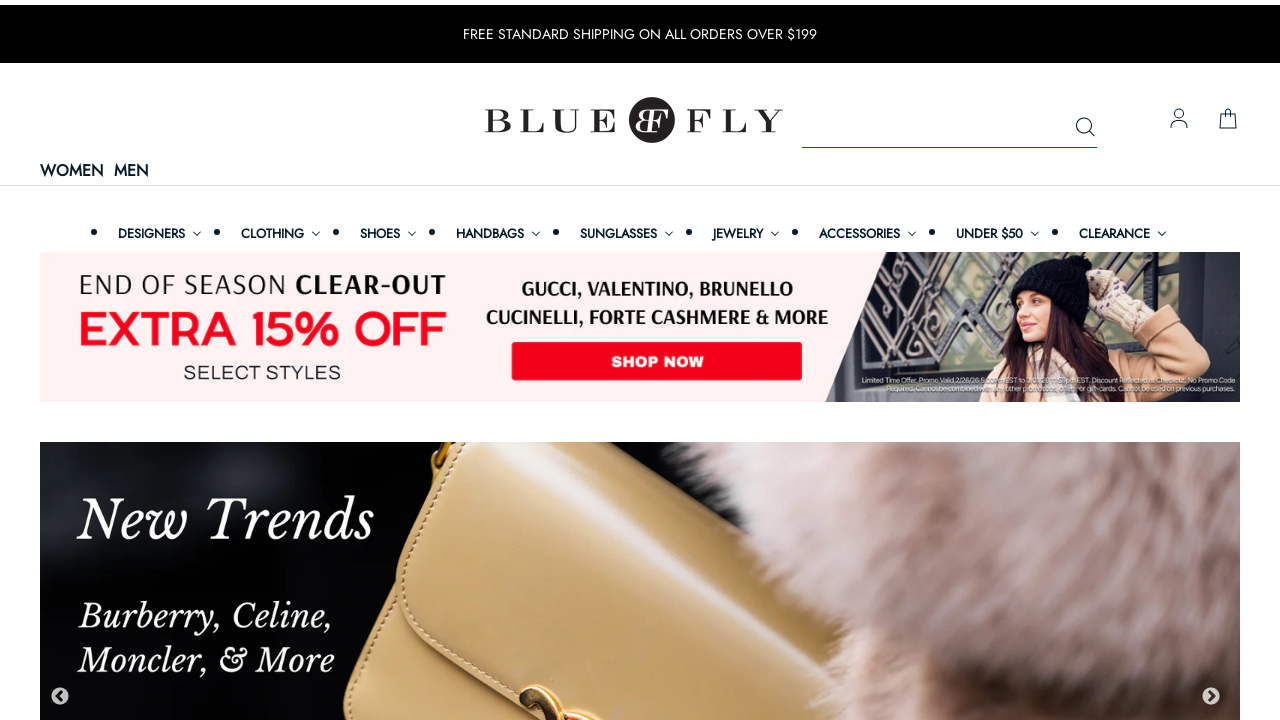

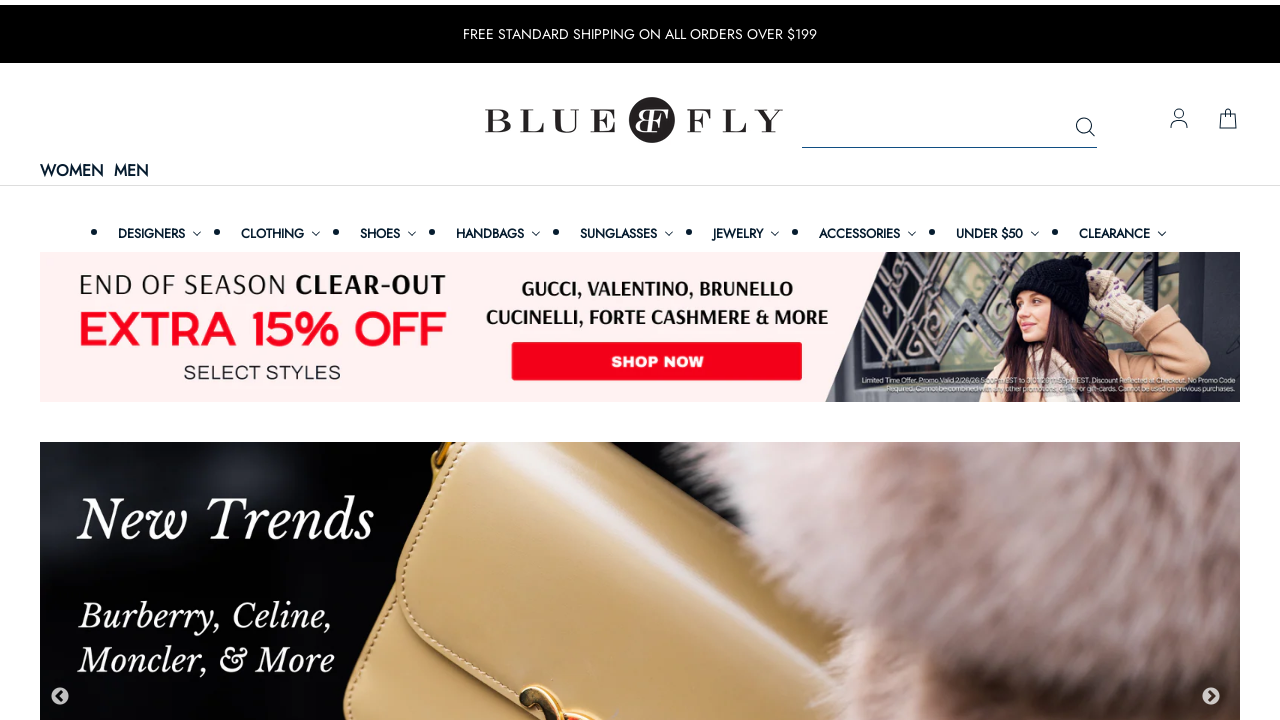